Tests basic browser navigation by opening w3schools.com and verifying the page loads successfully by checking the page title

Starting URL: https://www.w3schools.com/

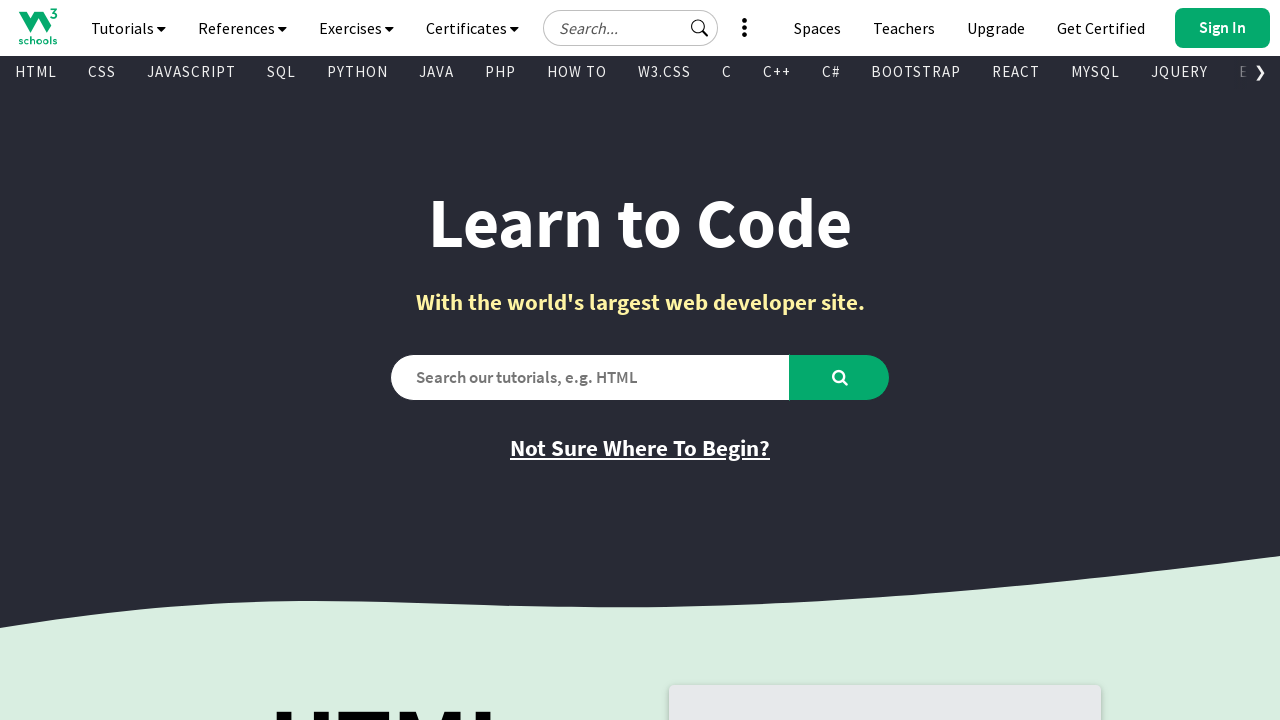

Navigated to https://www.w3schools.com/
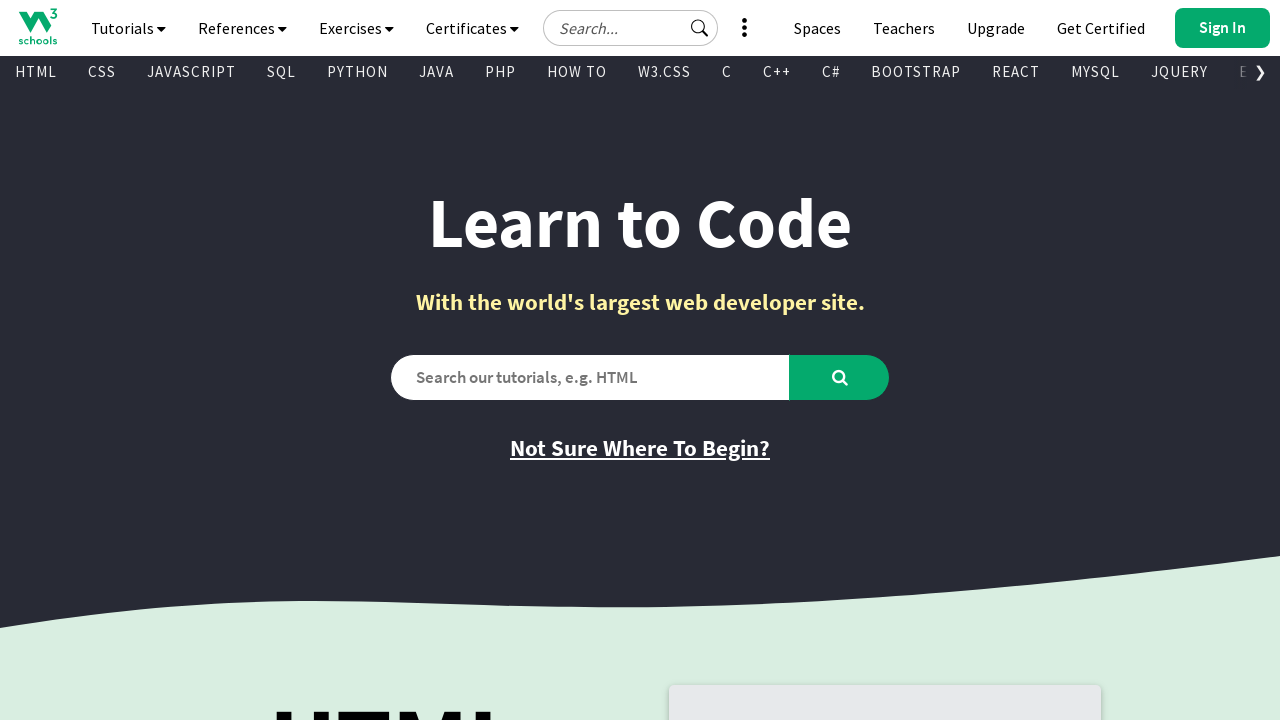

Page DOM content loaded successfully
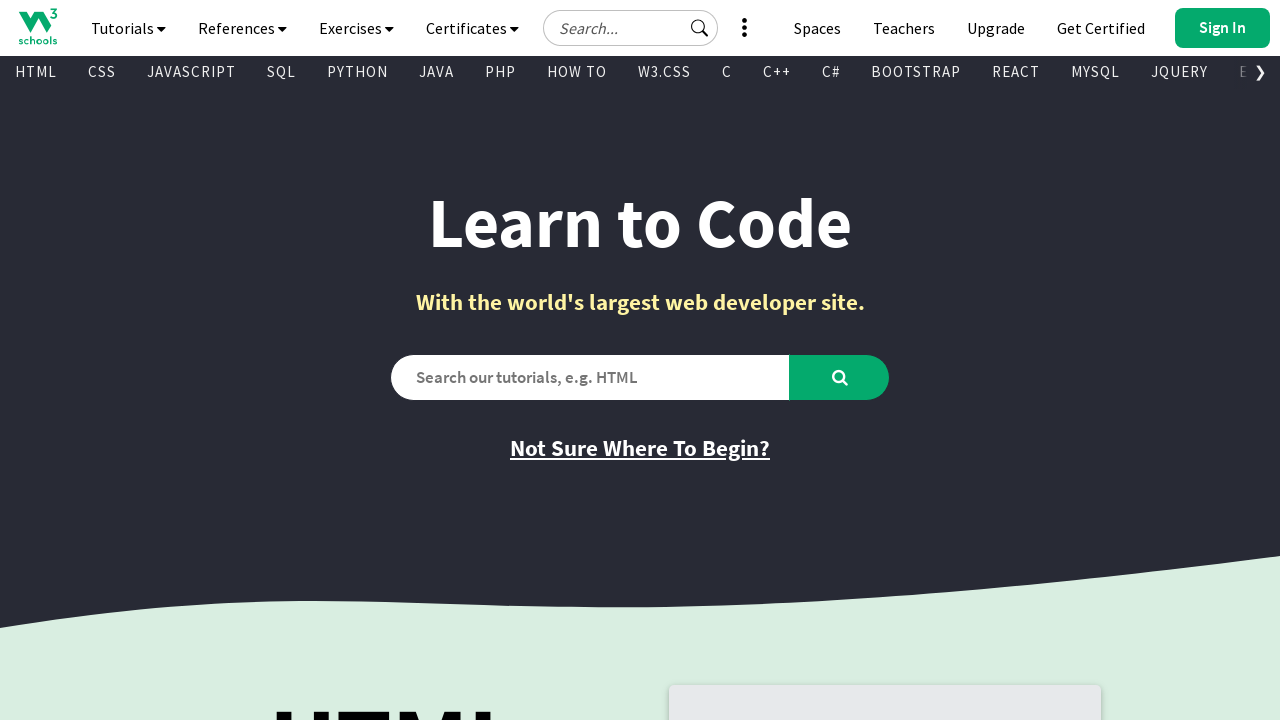

Page title verified: W3Schools Online Web Tutorials
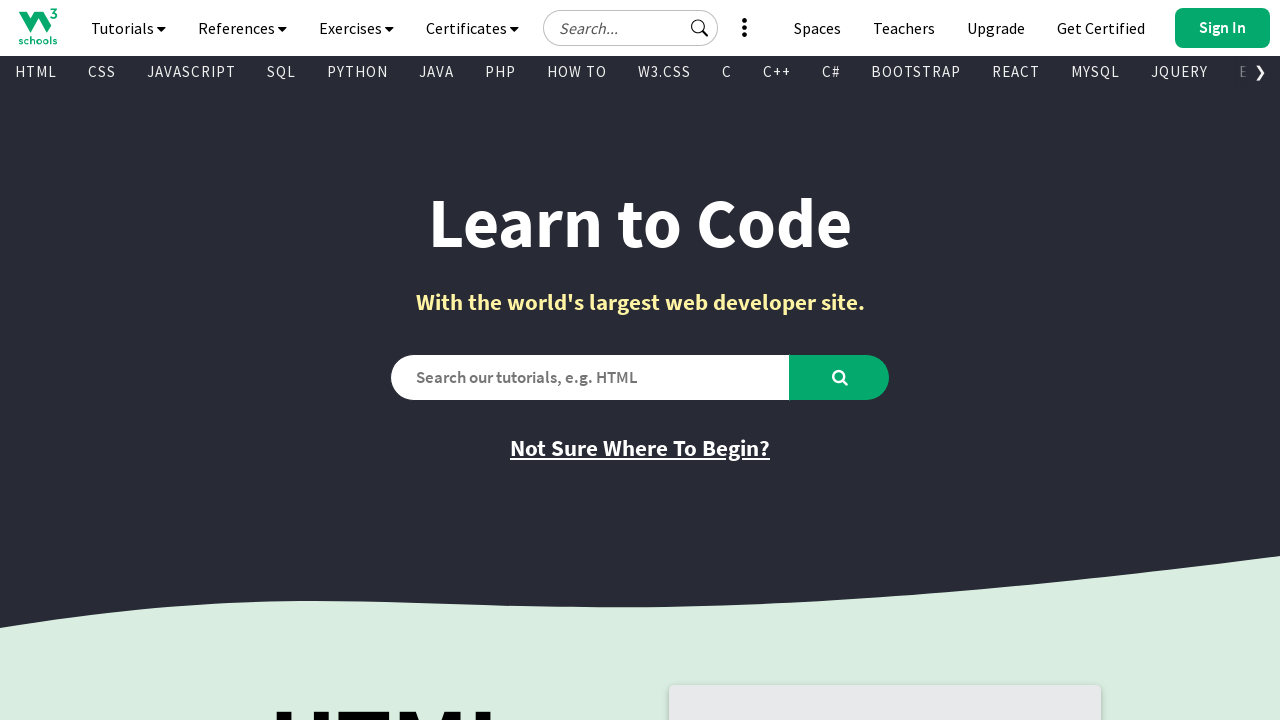

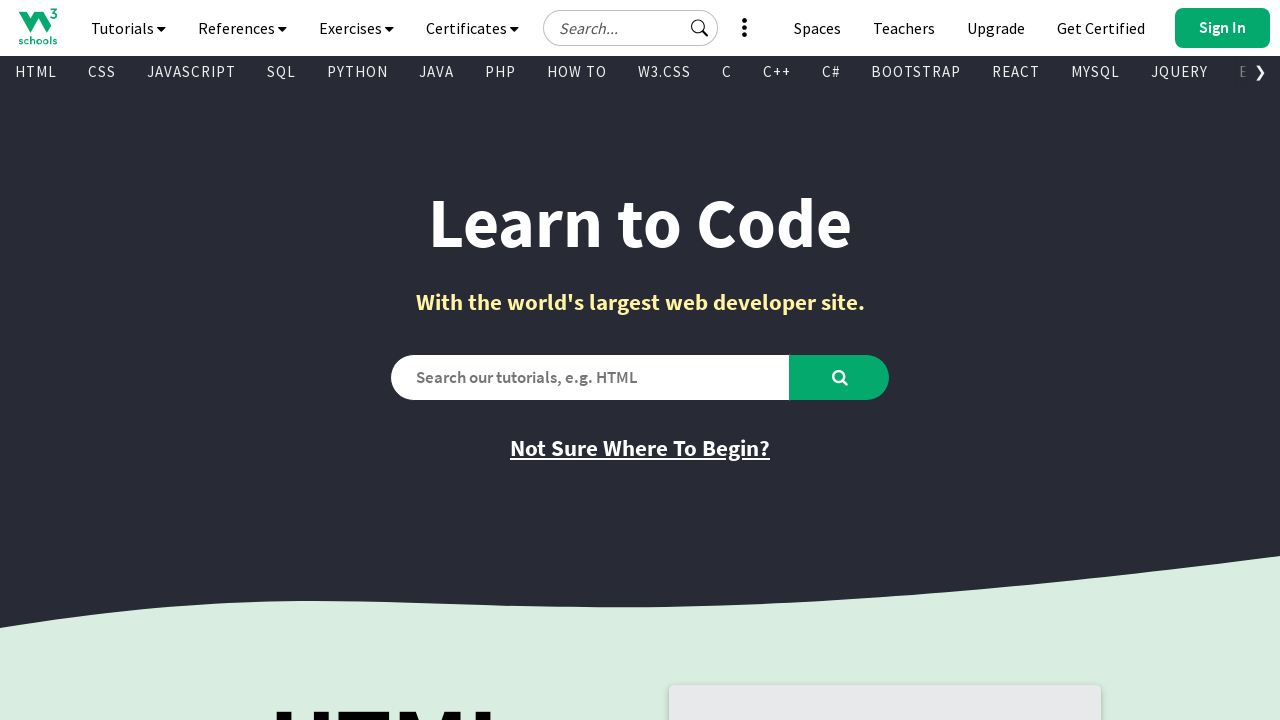